Tests browser navigation functionality including clicking a sign-up link, navigating back and forward, filling a form field, refreshing the page, and navigating to a URL directly.

Starting URL: https://dbank-qa.wedevx.co/bank/

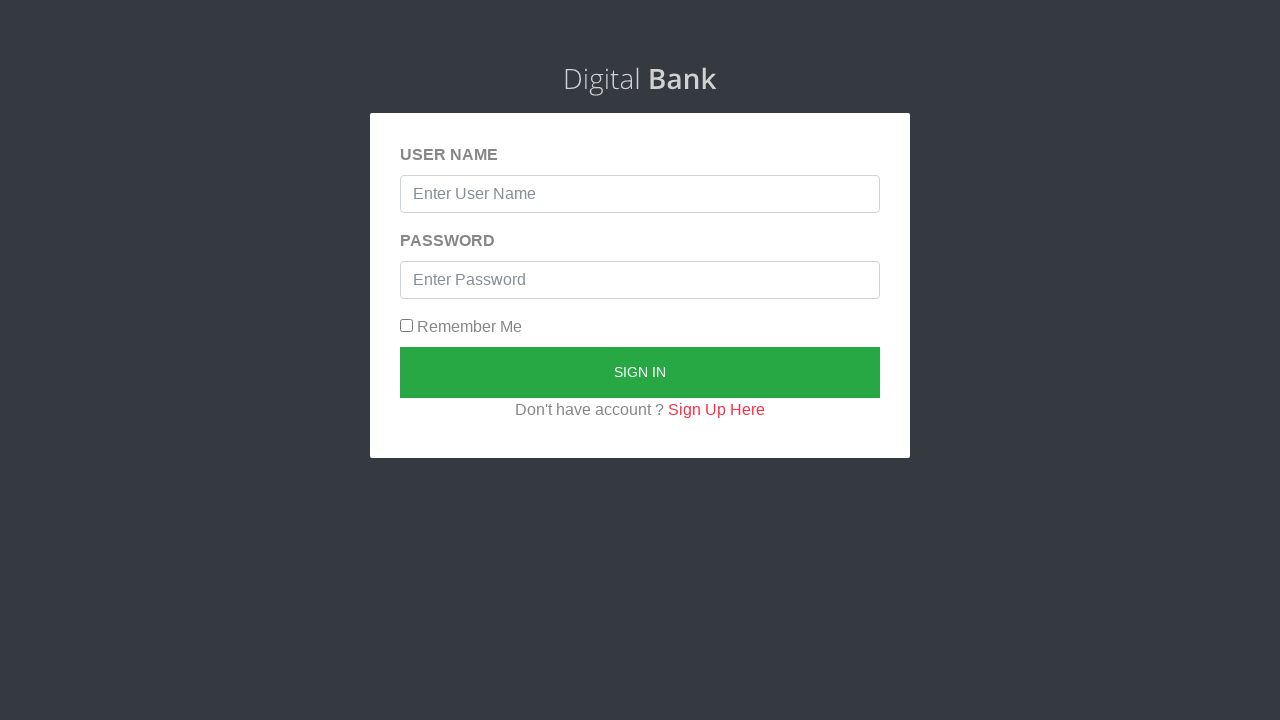

Clicked on Sign Up link at (716, 409) on xpath=//a[contains(text(),' Sign Up Here')]
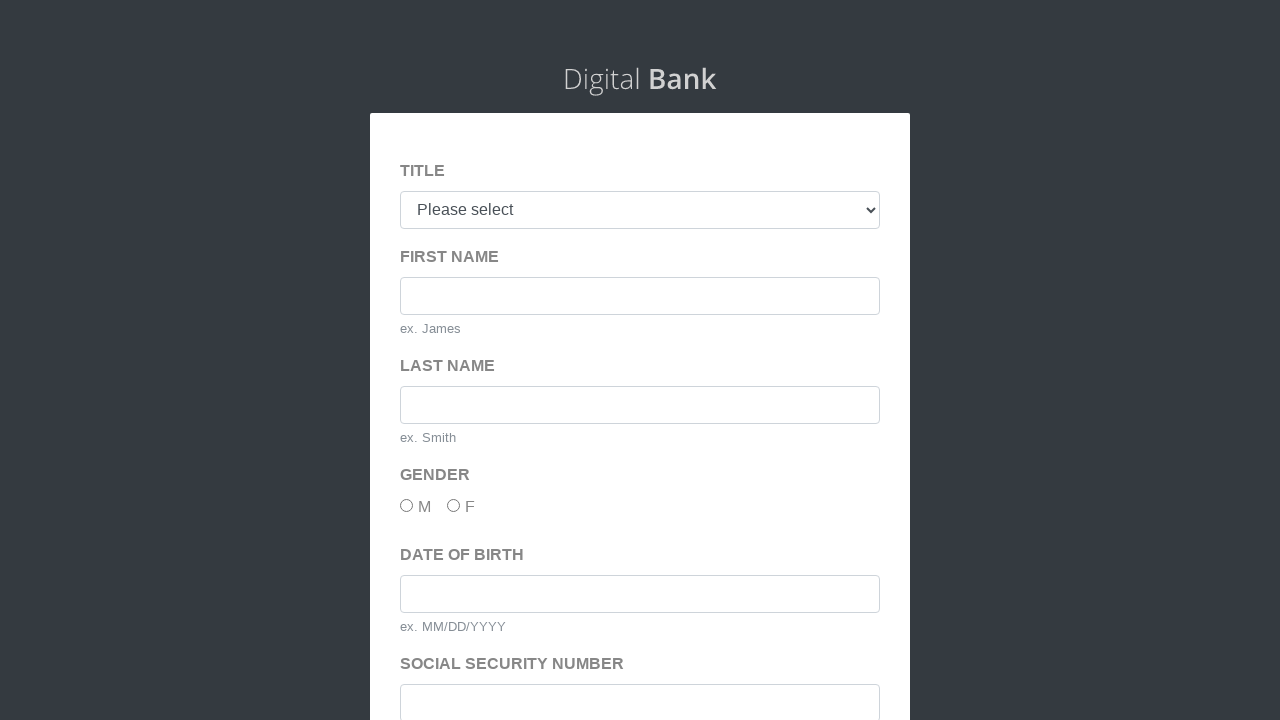

Navigated back to previous page
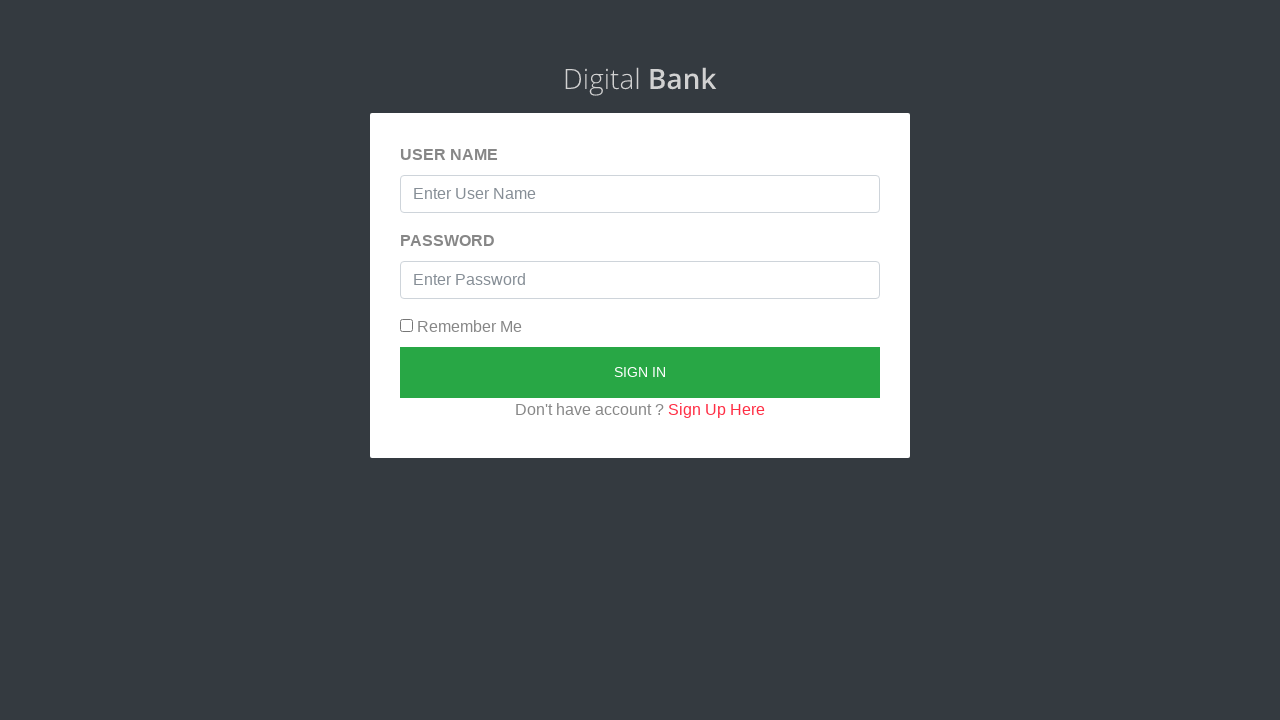

Navigated forward
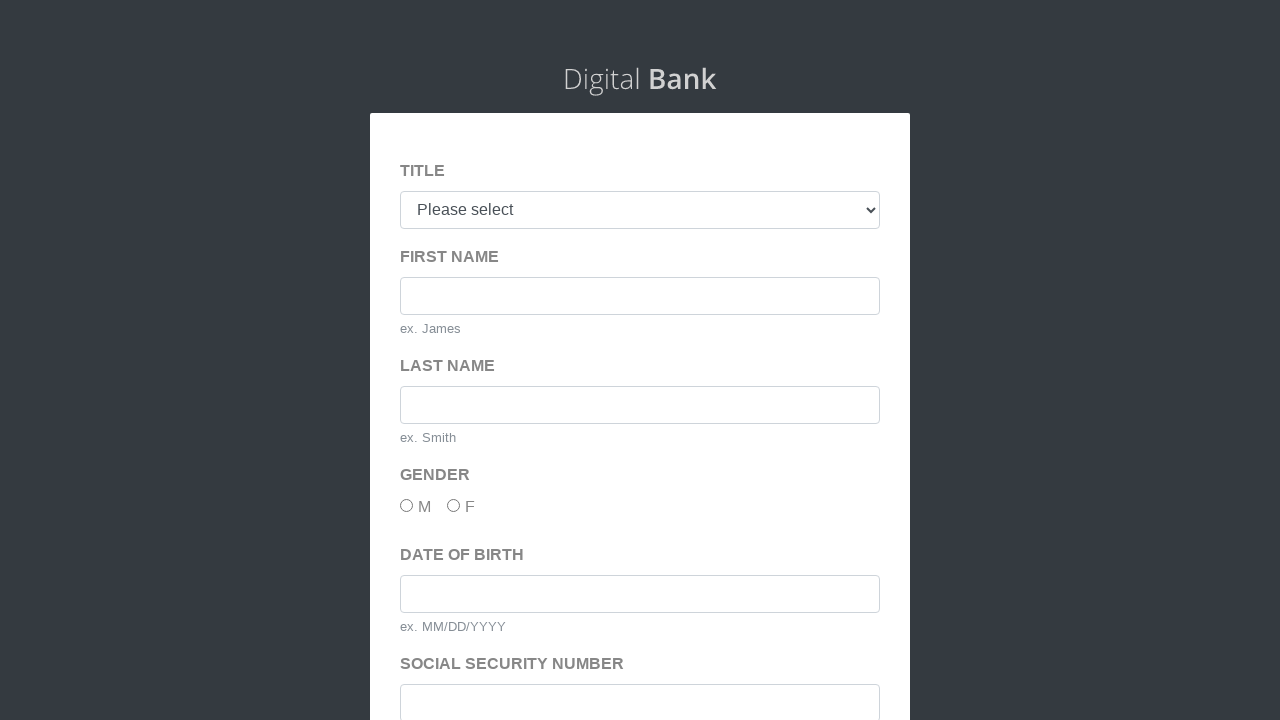

Filled first name field with 'Sezim' on #firstName
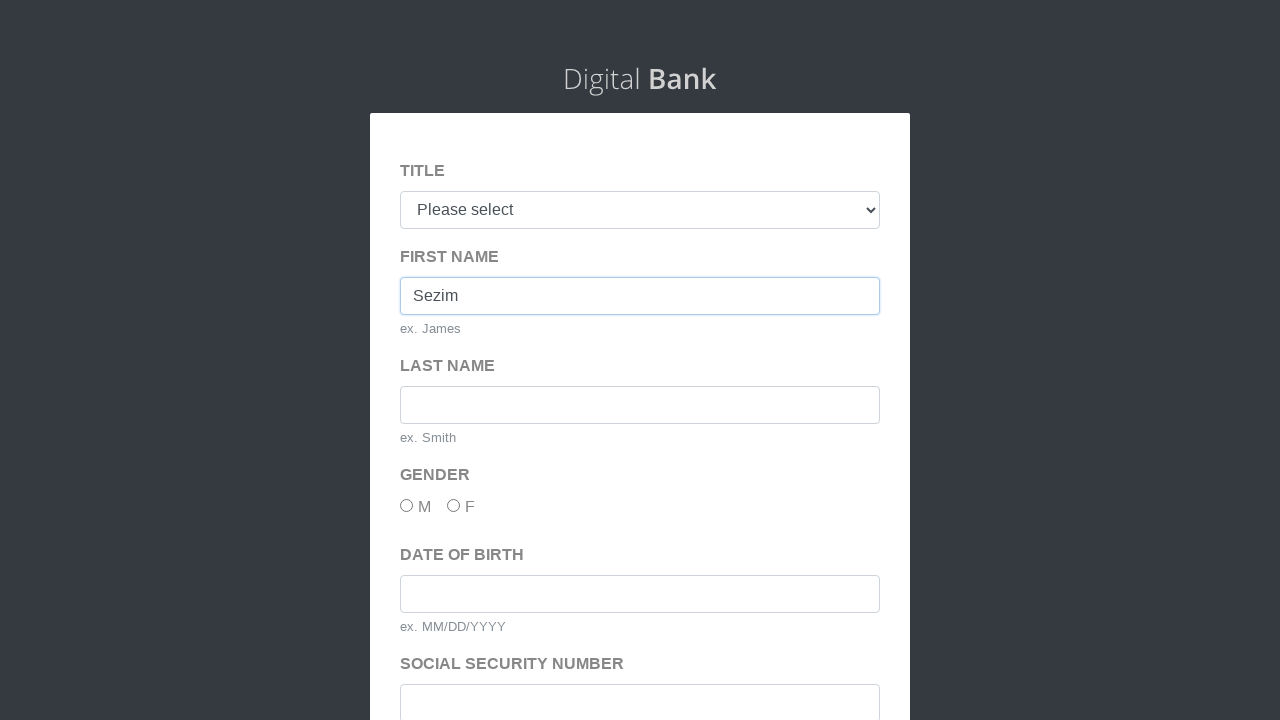

Refreshed the page
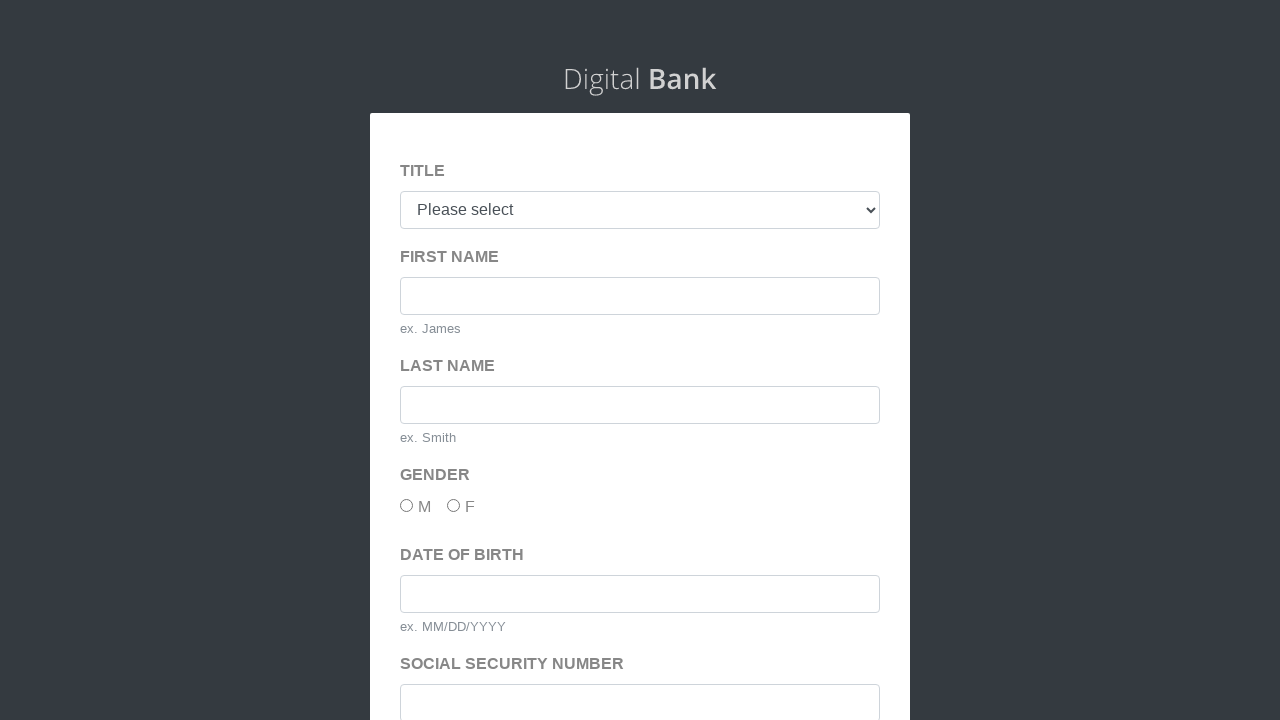

Navigated to bank homepage
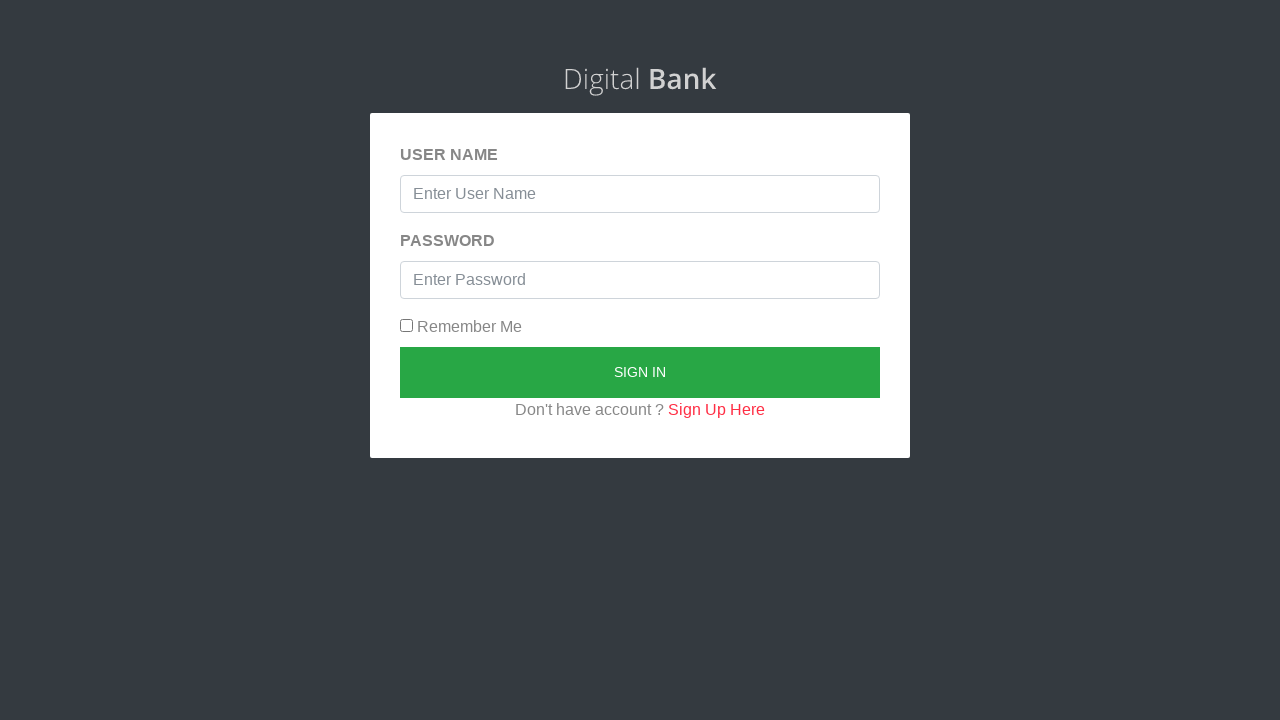

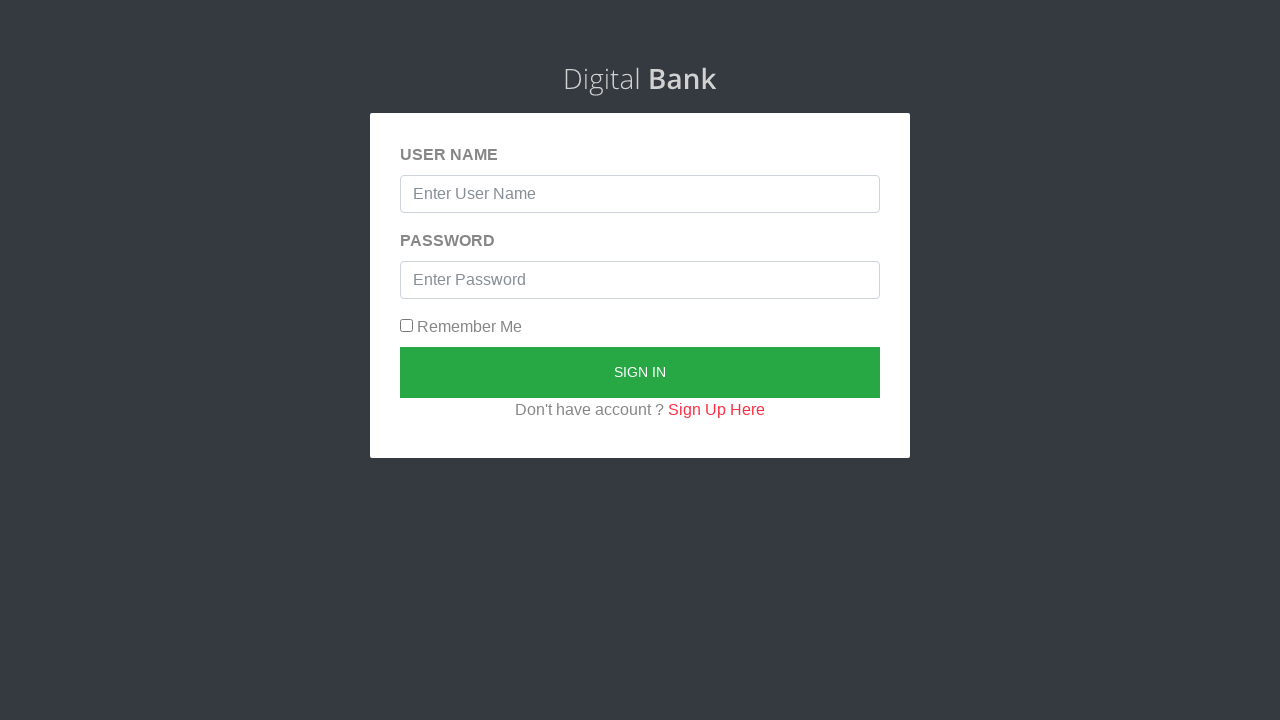